Navigates to Kokushikan University website and verifies that news post elements are present on the page.

Starting URL: https://kokushin-u.jp/

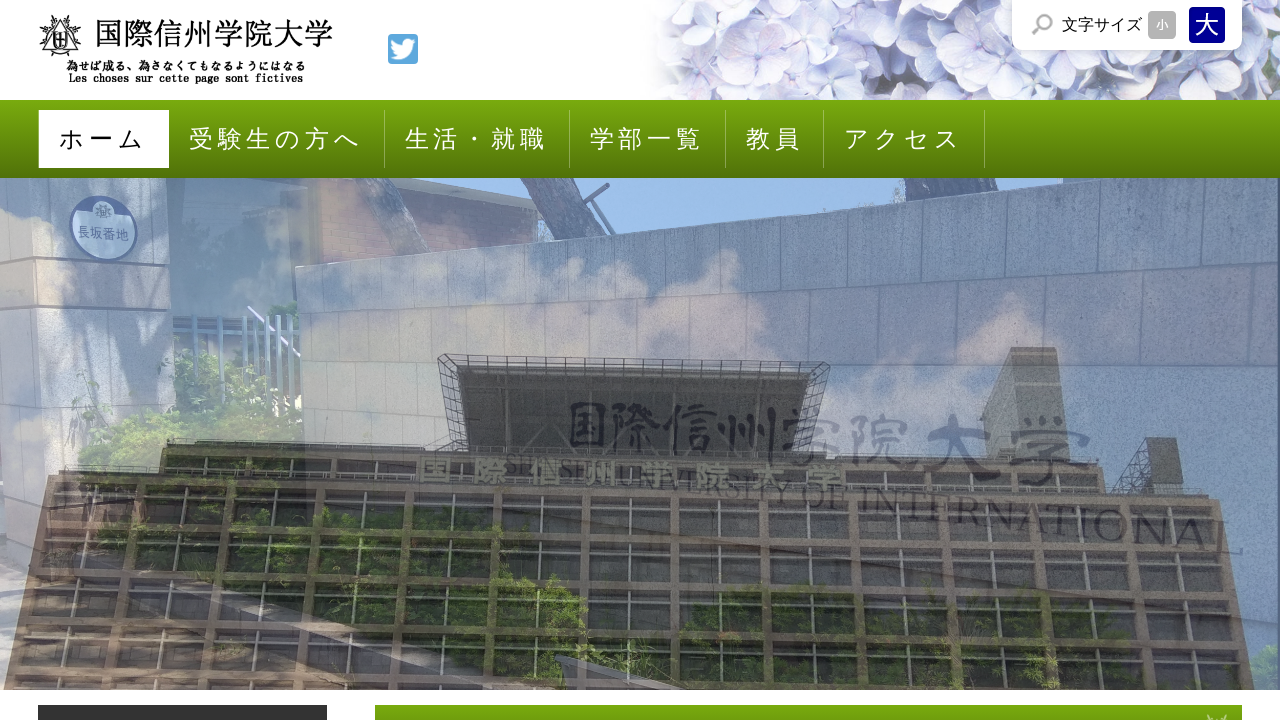

Waited for news post elements to load
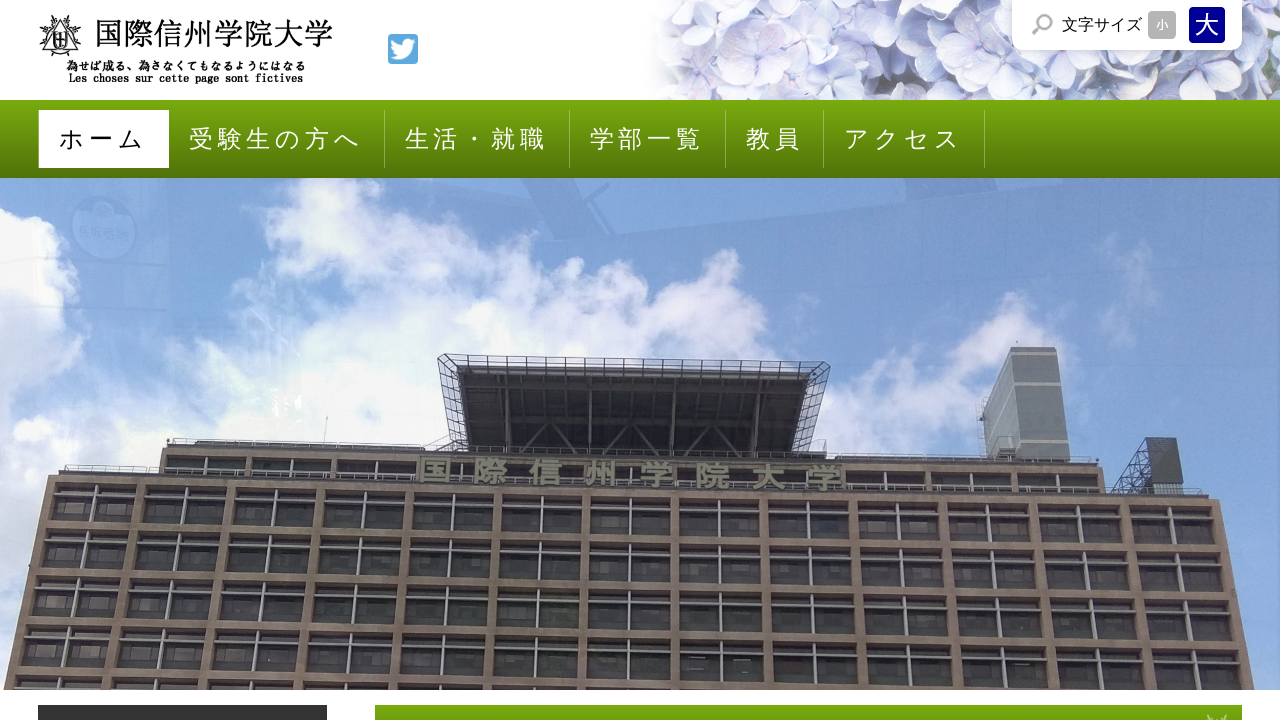

Located all news post elements on the page
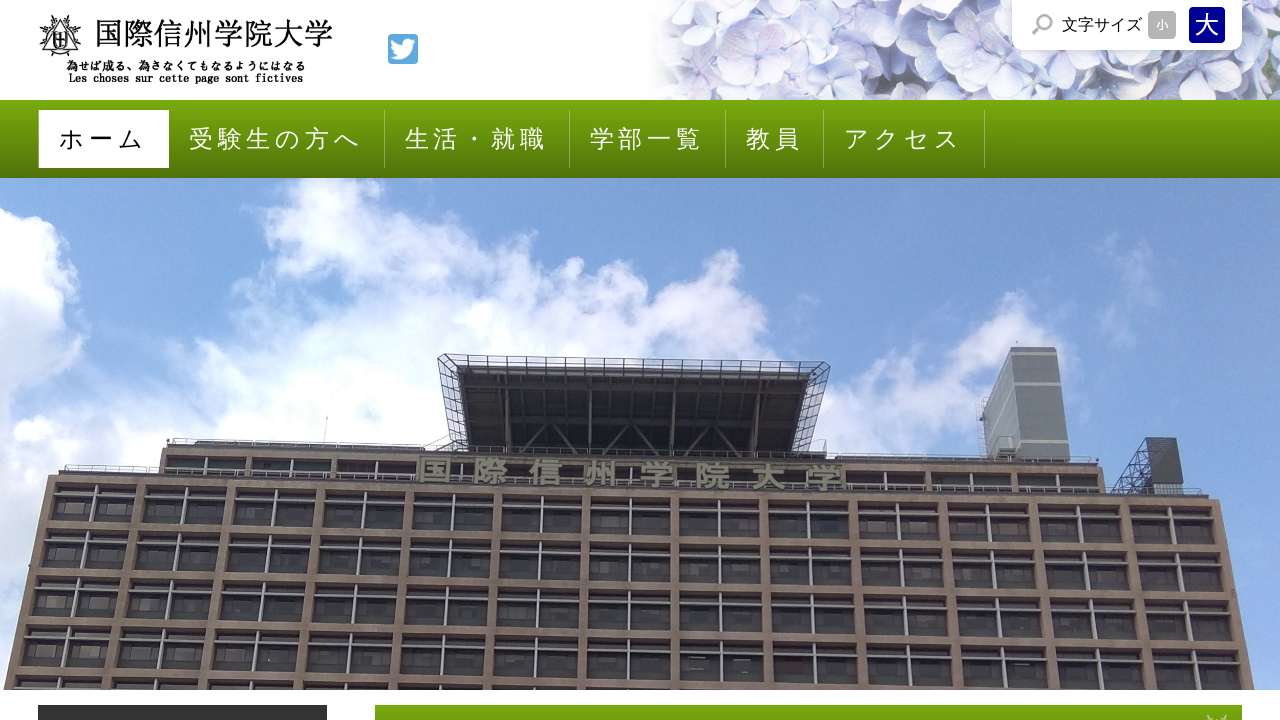

Verified that news posts are present on Kokushikan University website
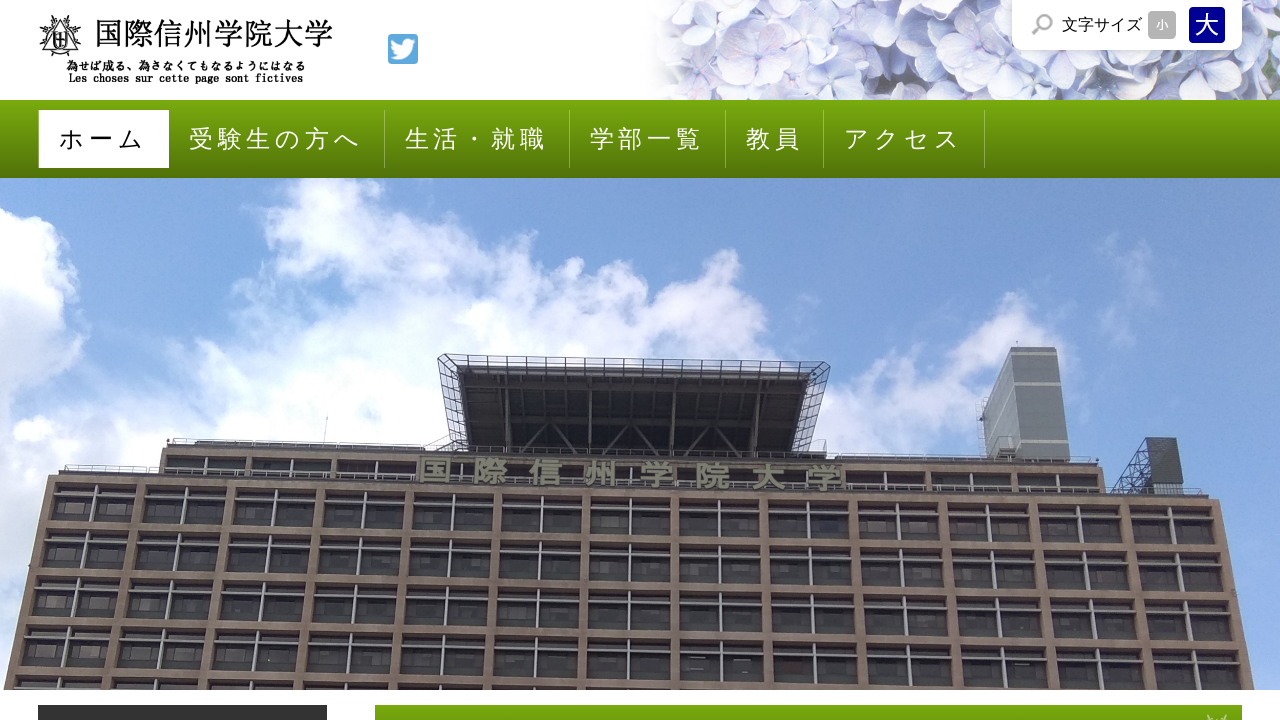

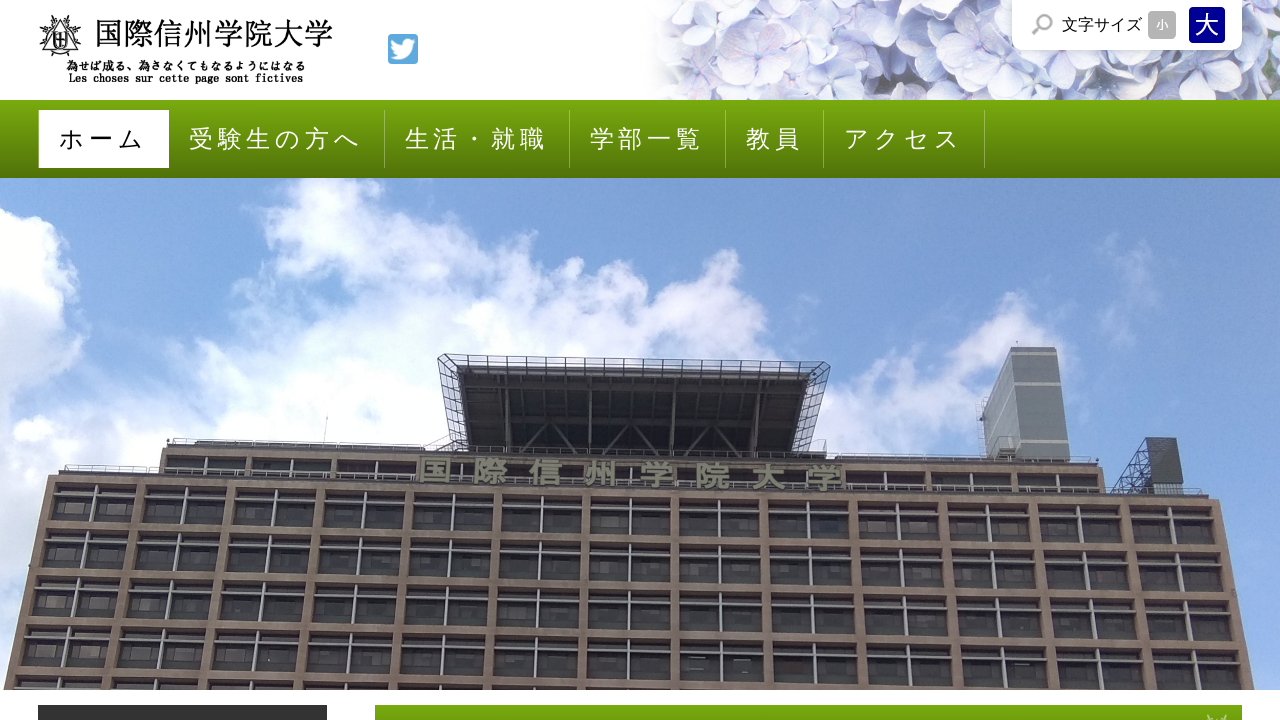